Tests drag and drop functionality on the jQuery UI demo page by switching to an iframe and dragging an element onto a drop target.

Starting URL: https://jqueryui.com/droppable/

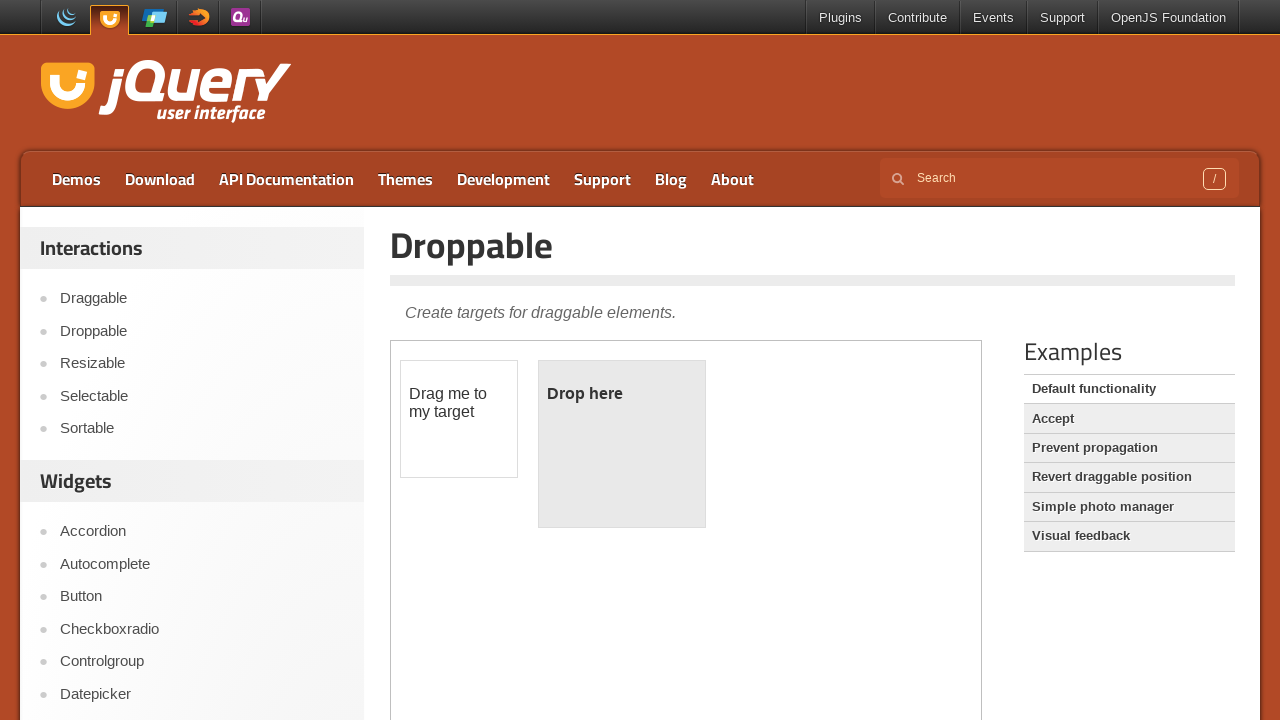

Located the demo iframe containing drag and drop elements
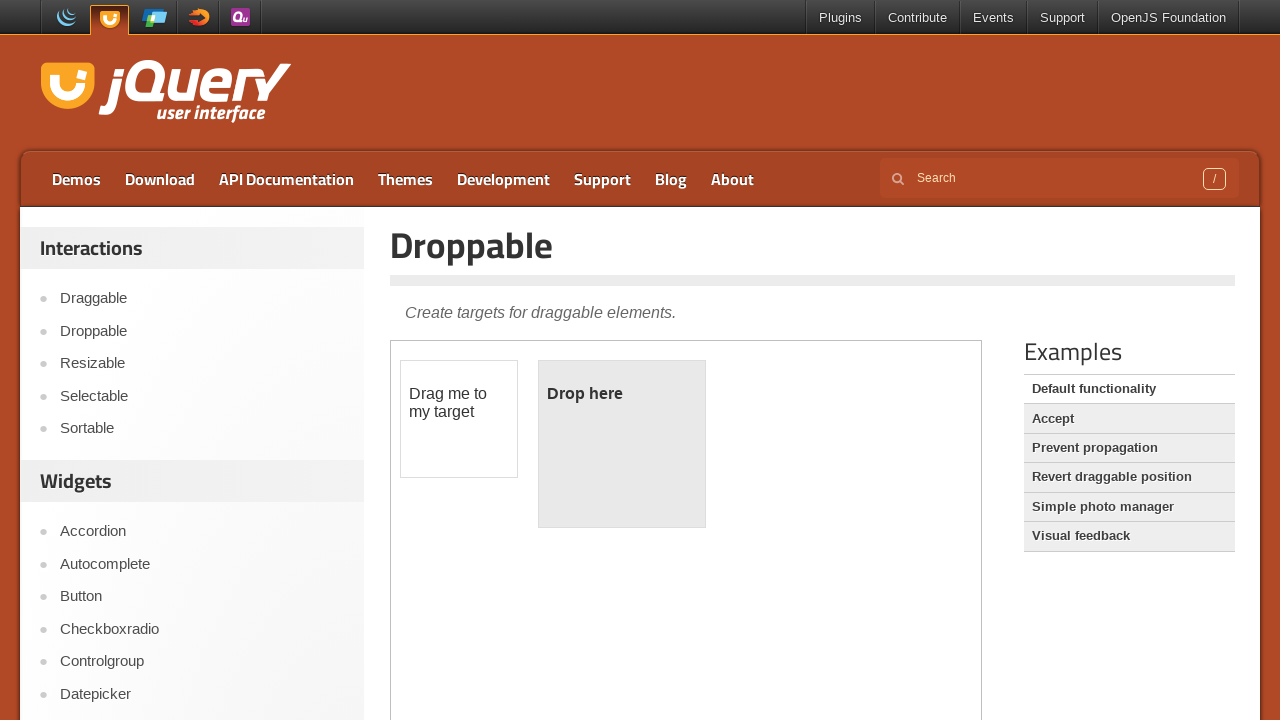

Located the draggable element within the iframe
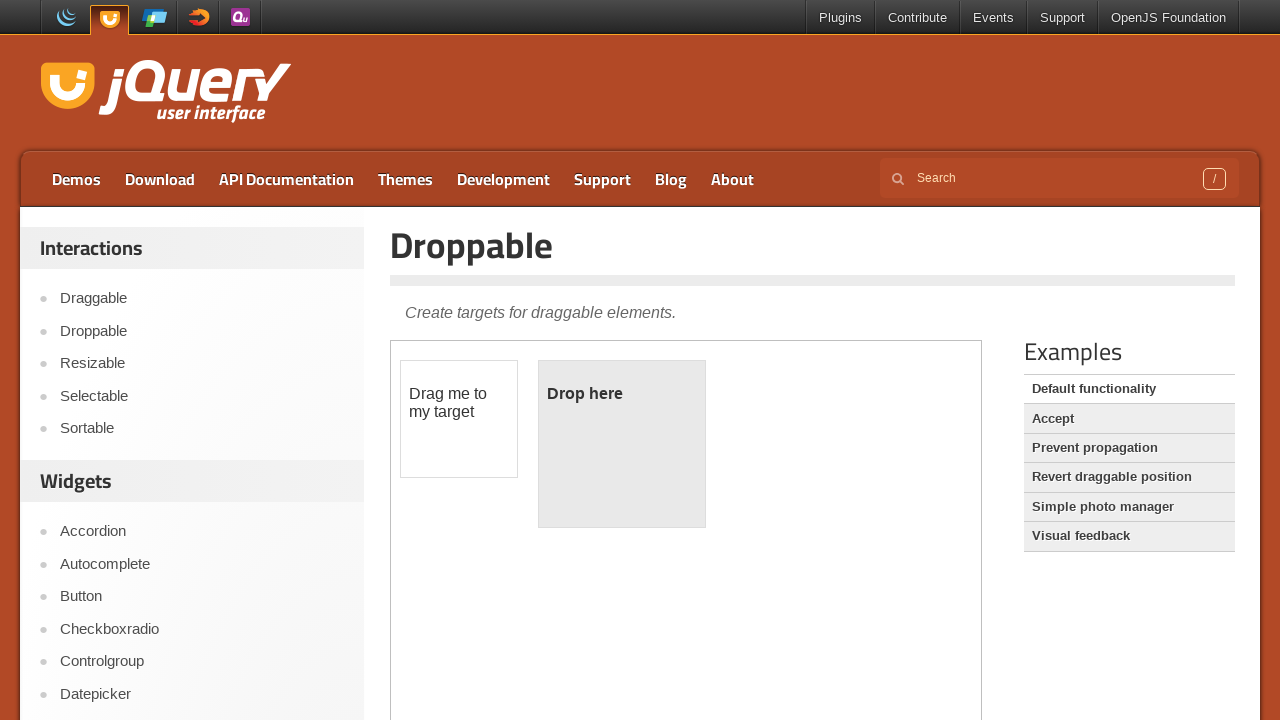

Located the droppable target element within the iframe
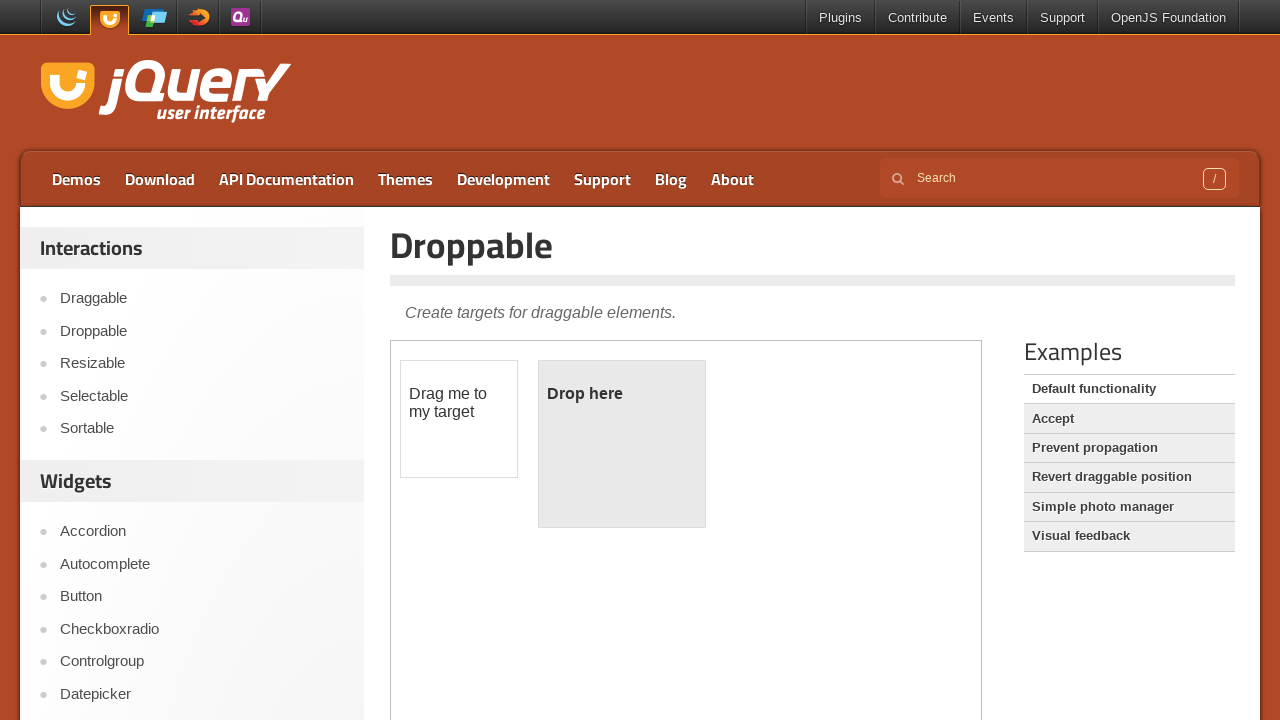

Dragged the source element onto the target droppable element at (622, 444)
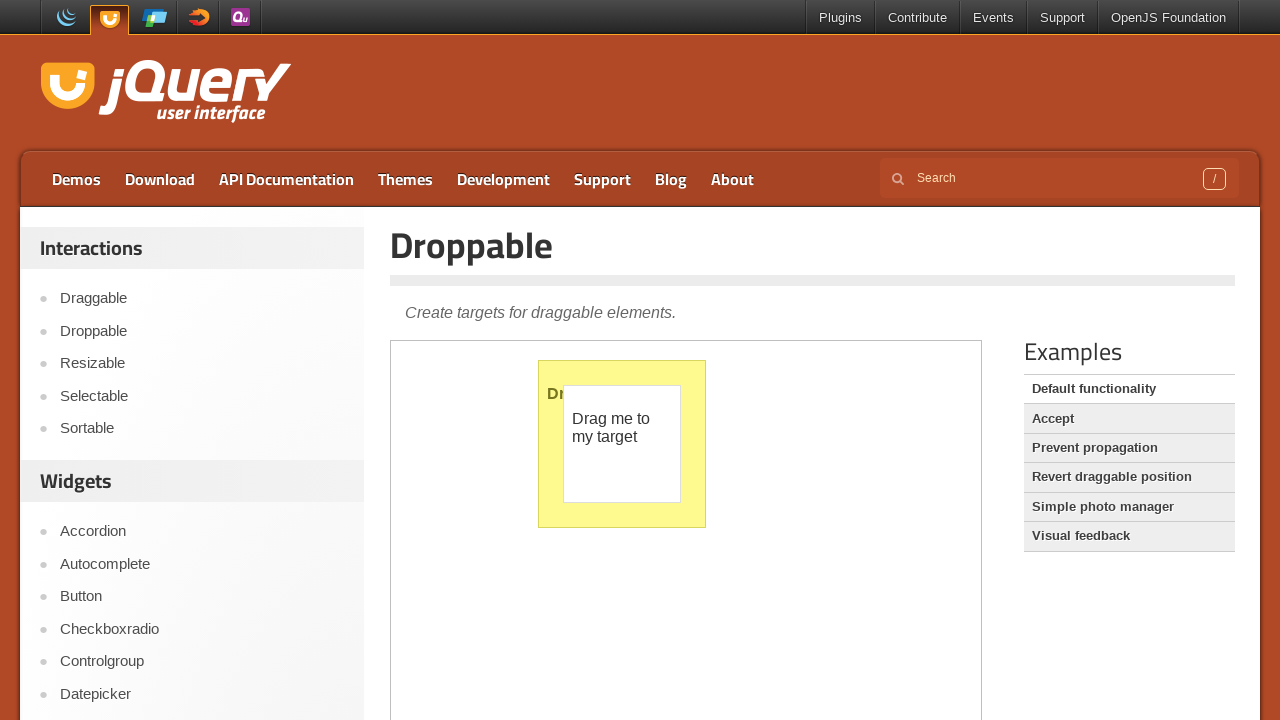

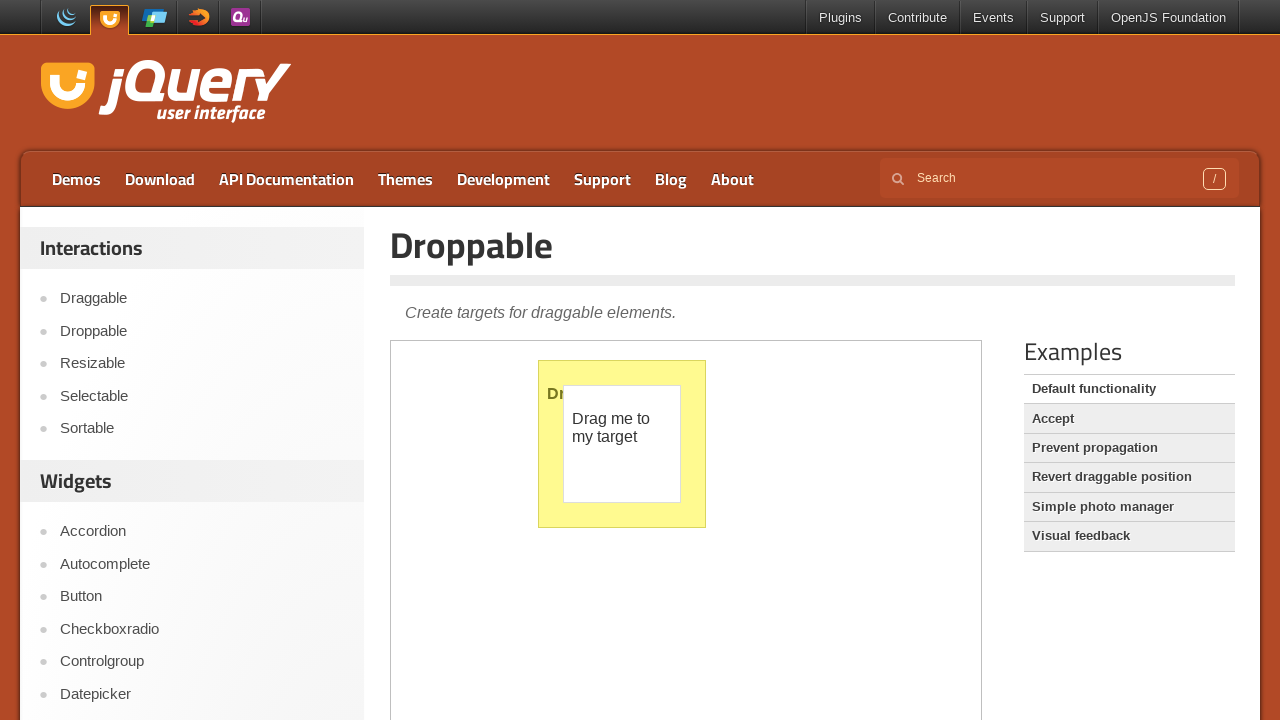